Navigates to the Katalon demo healthcare appointment booking application and maximizes the browser window to verify the page loads correctly.

Starting URL: https://katalon-demo-cura.herokuapp.com/

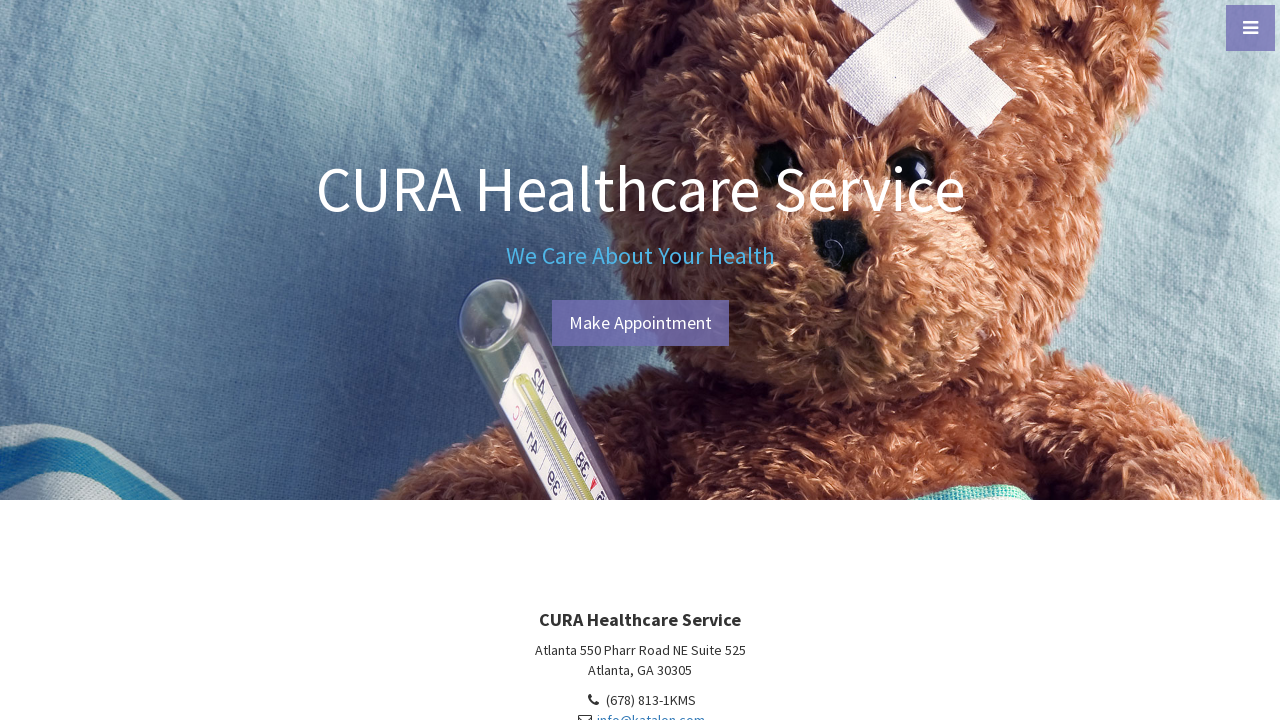

Set viewport size to 1920x1080 to maximize browser window
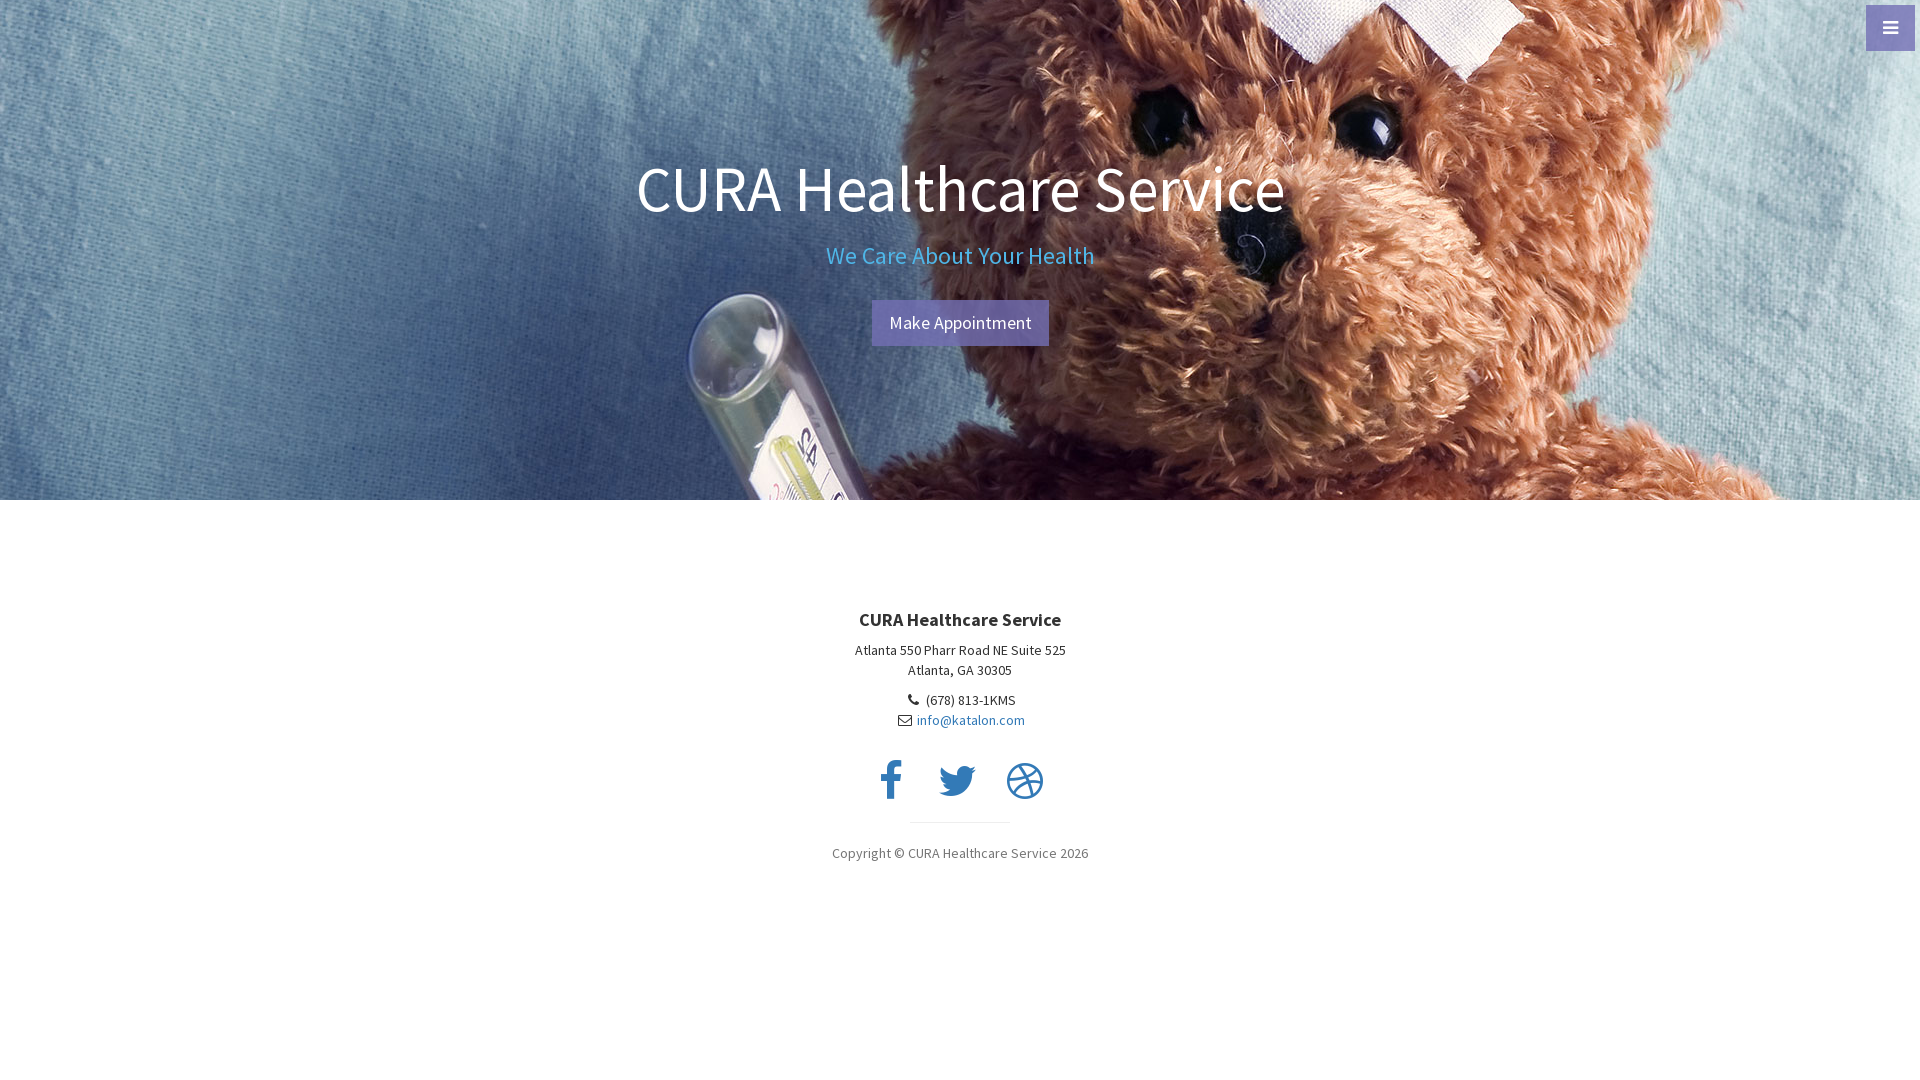

Katalon demo CURA healthcare appointment booking application page loaded successfully
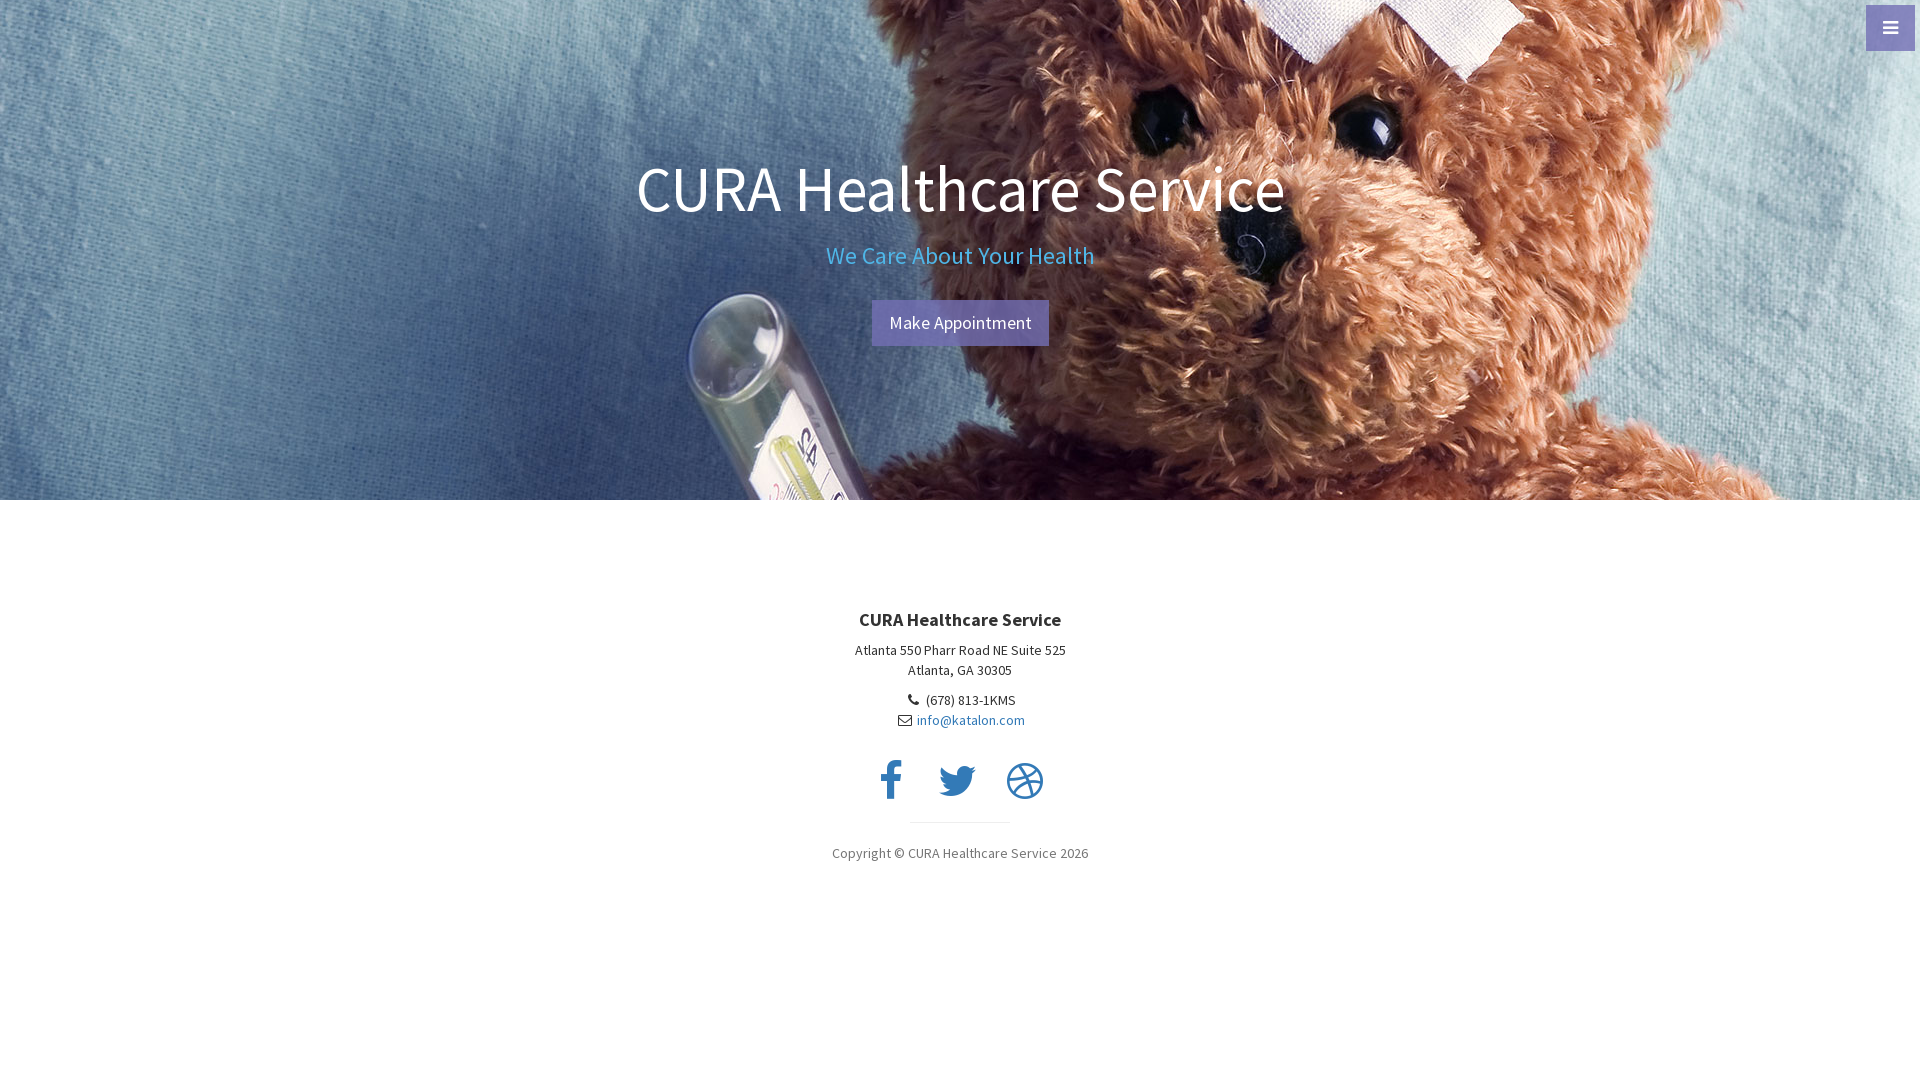

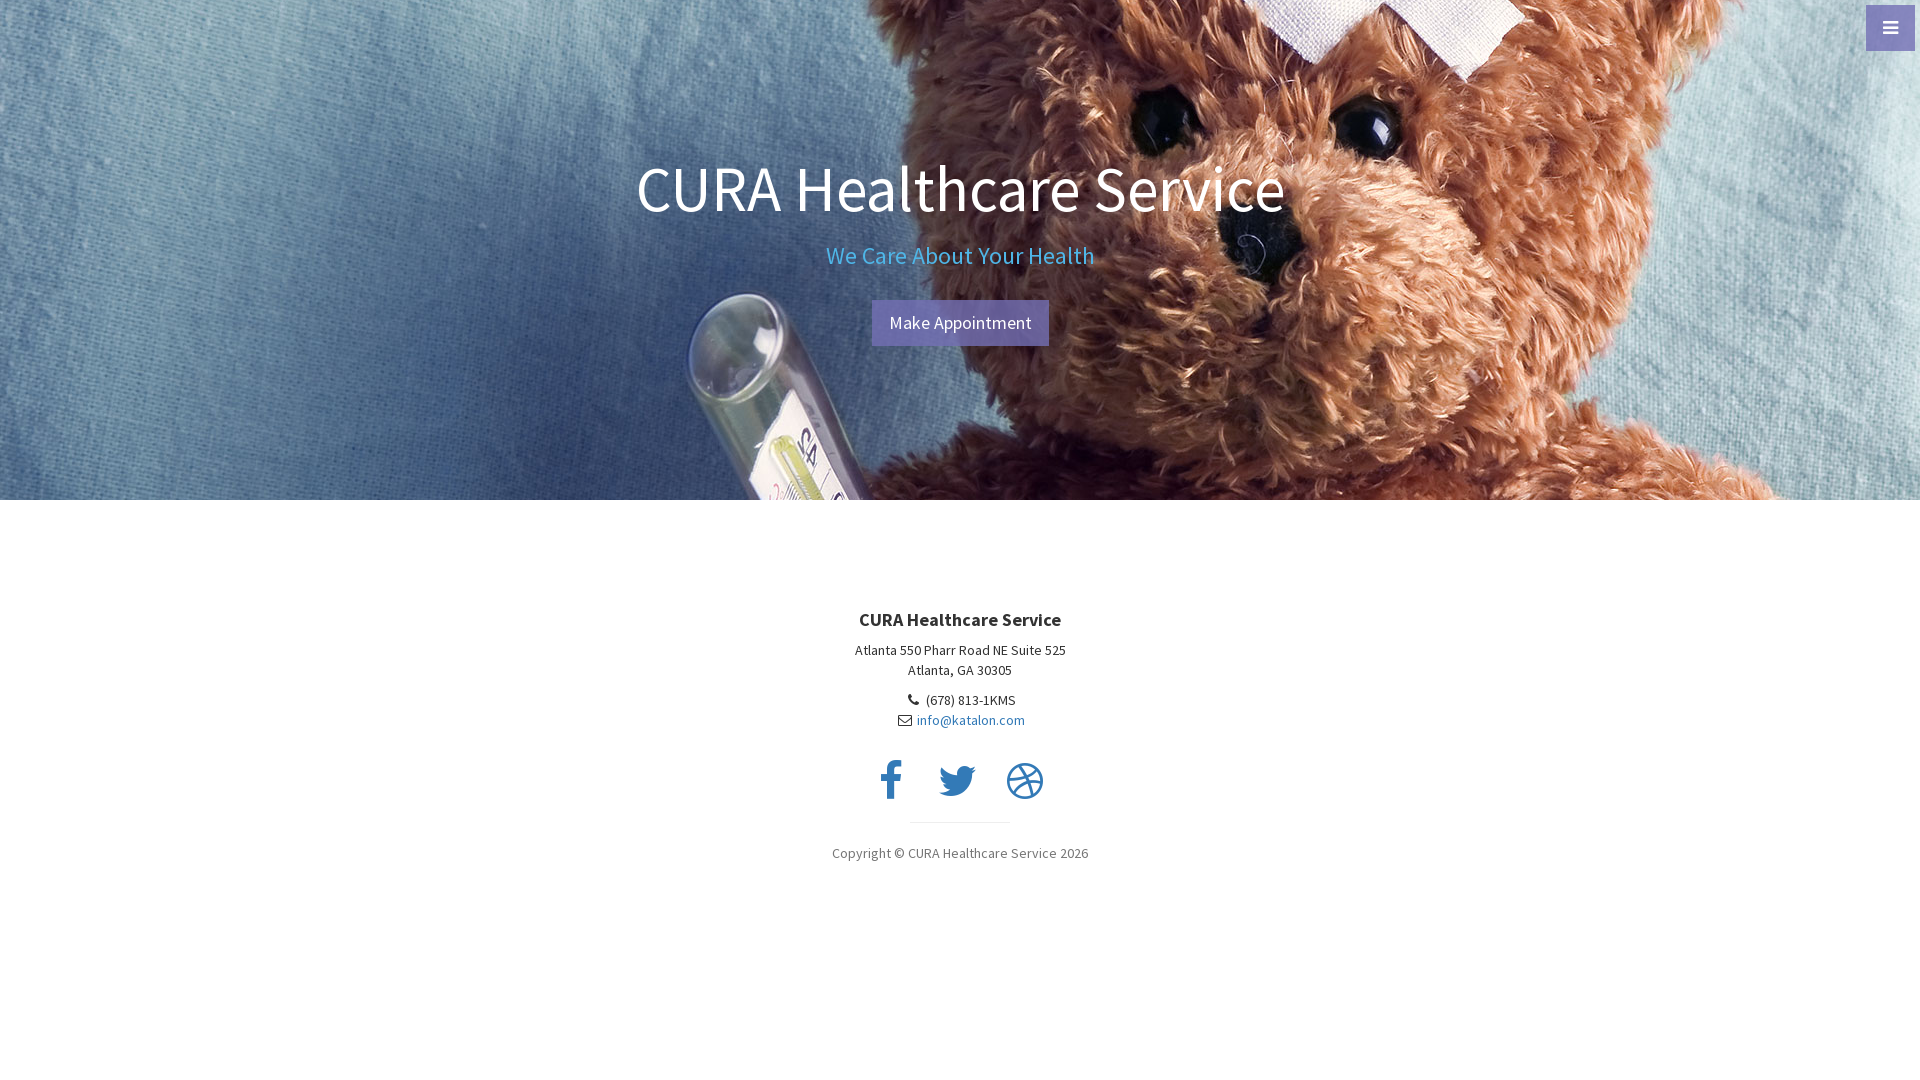